Tests radio button functionality by verifying the female radio button is displayed and enabled, then clicking it to select it

Starting URL: http://syntaxprojects.com/basic-radiobutton-demo.php

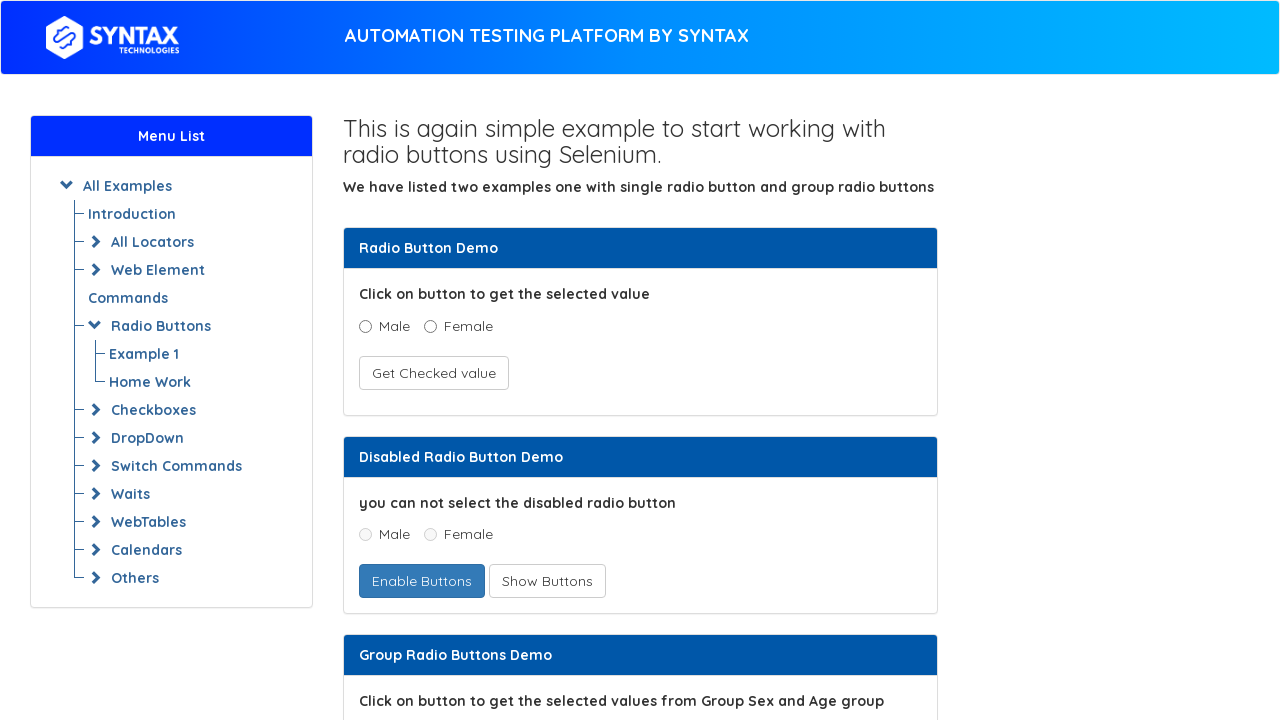

Female radio button is visible and located
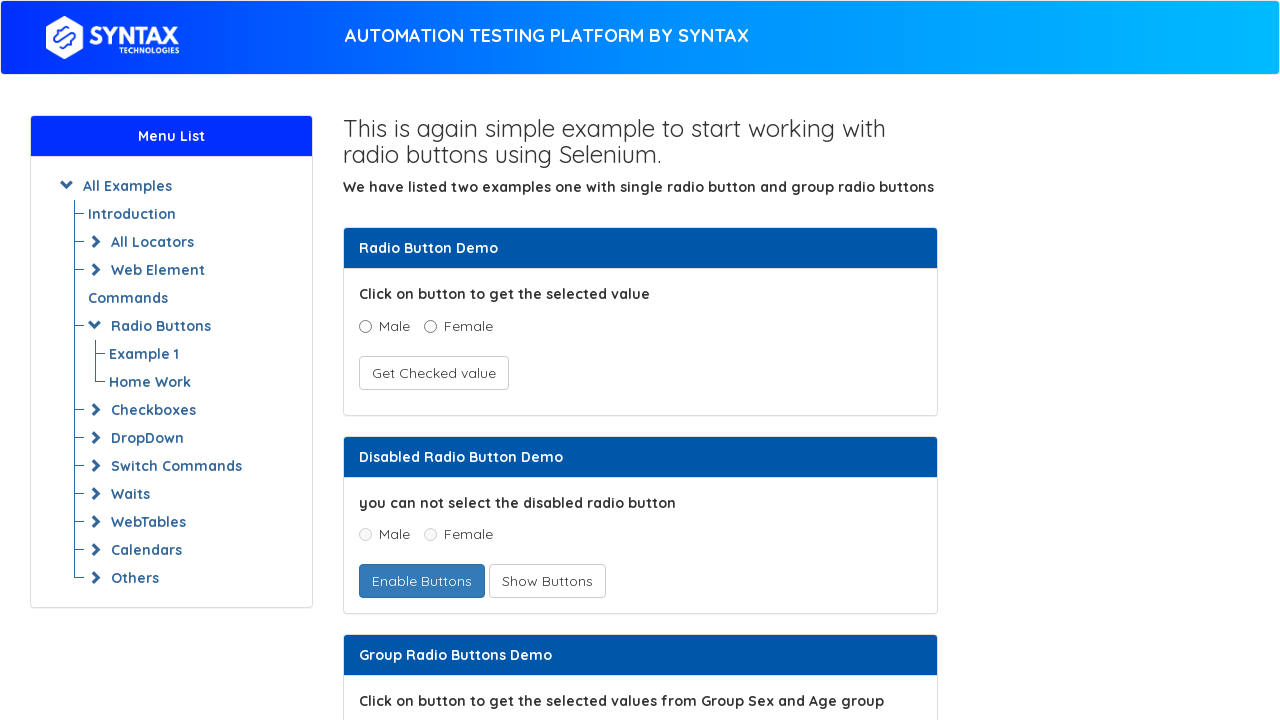

Clicked on the female radio button at (430, 326) on input[value='Female'][name='optradio']
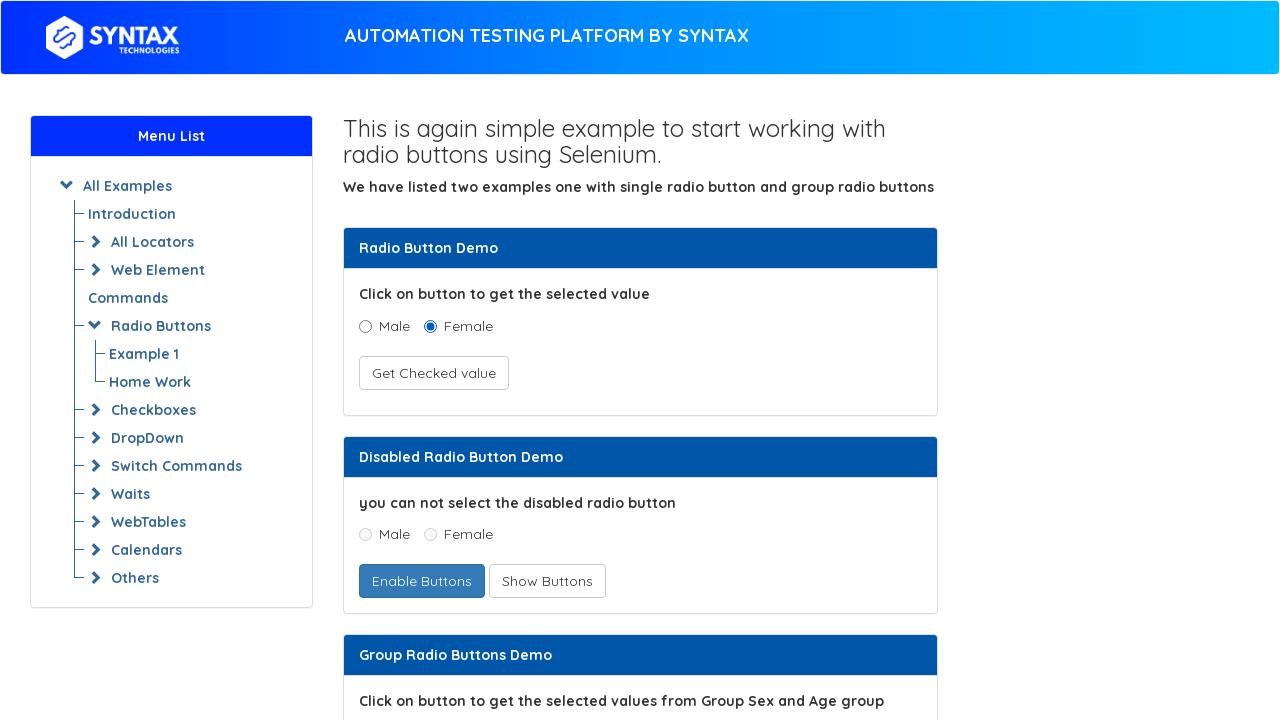

Verified female radio button is checked and selected
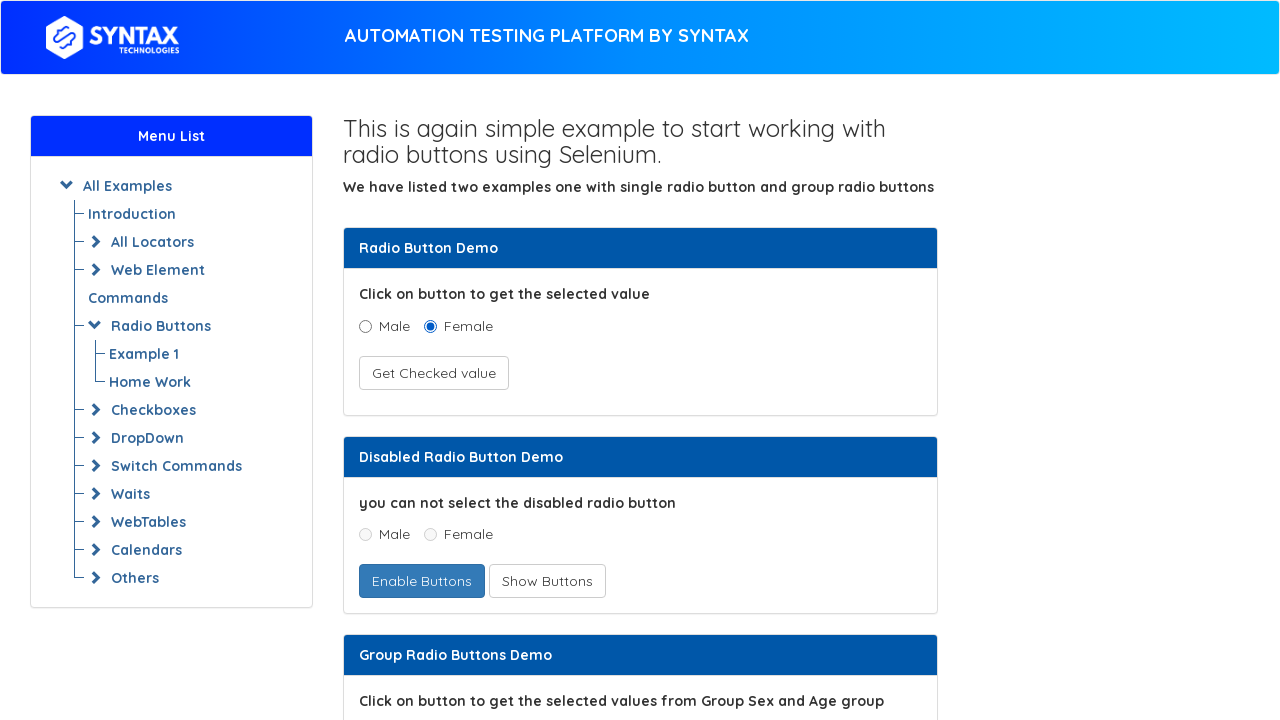

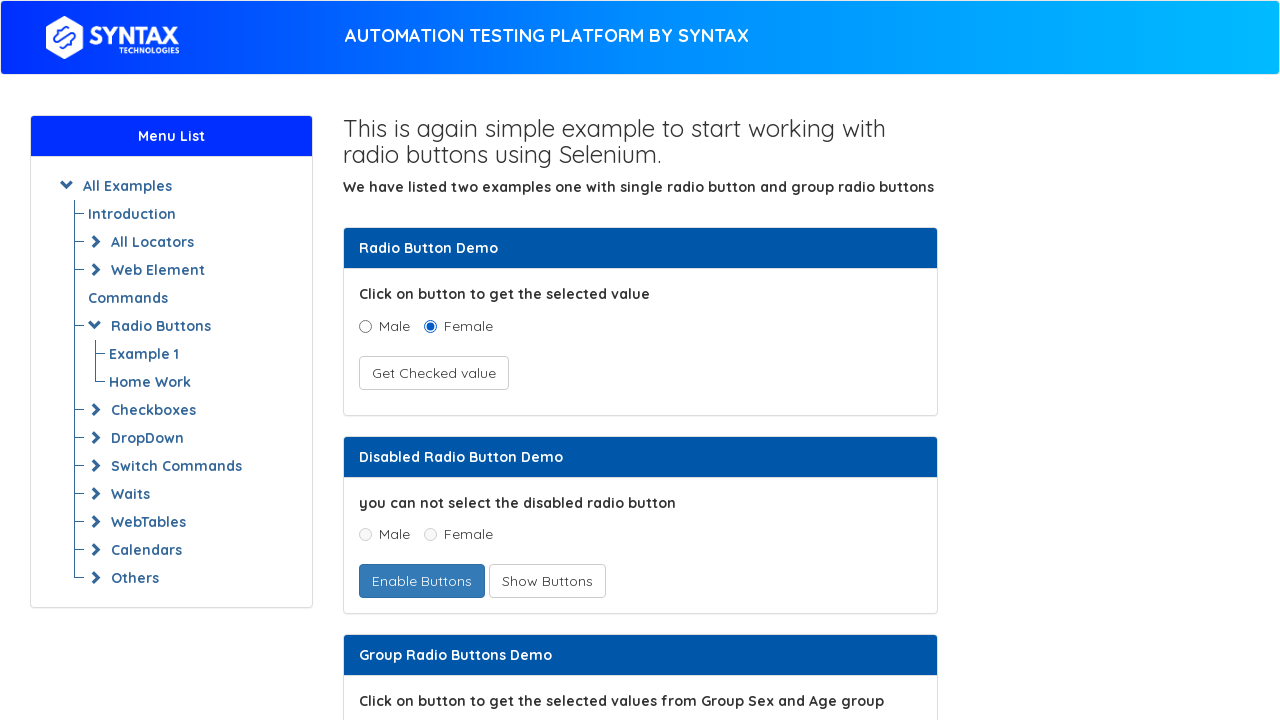